Navigates to the Swapzone cryptocurrency exchange aggregator website and waits for the page to load

Starting URL: https://swapzone.io

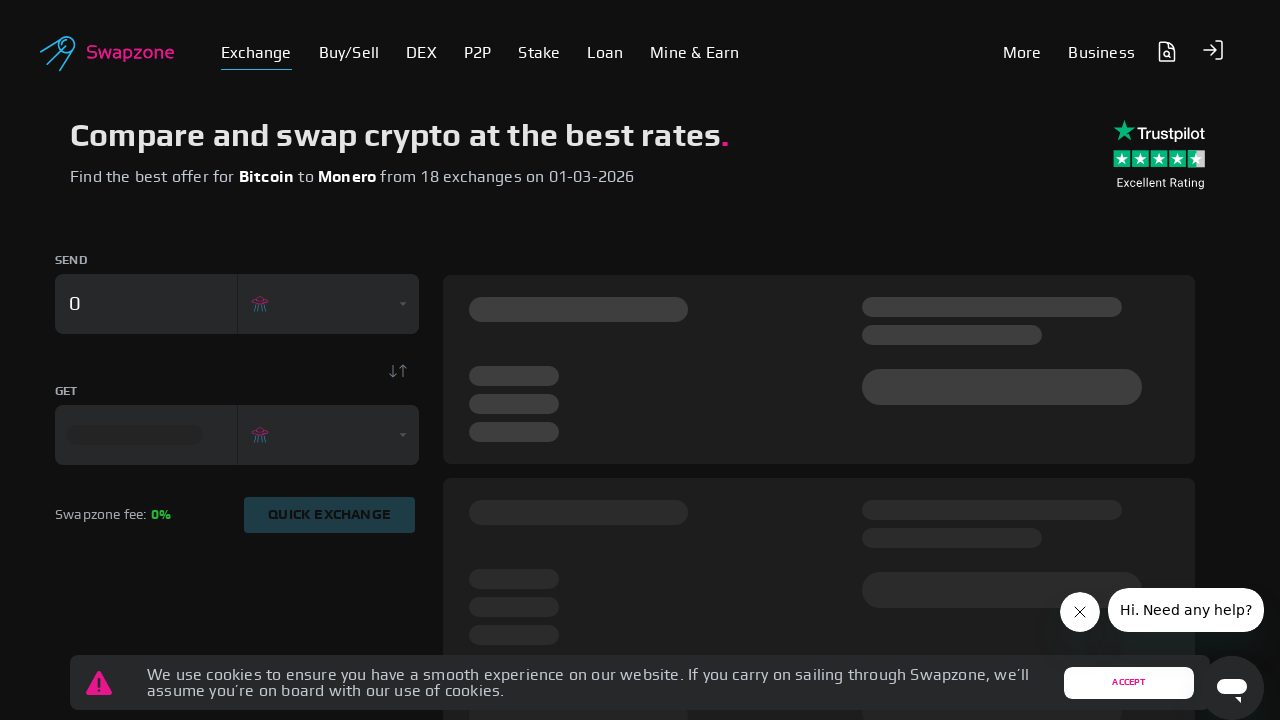

Waited for DOM content to load on Swapzone website
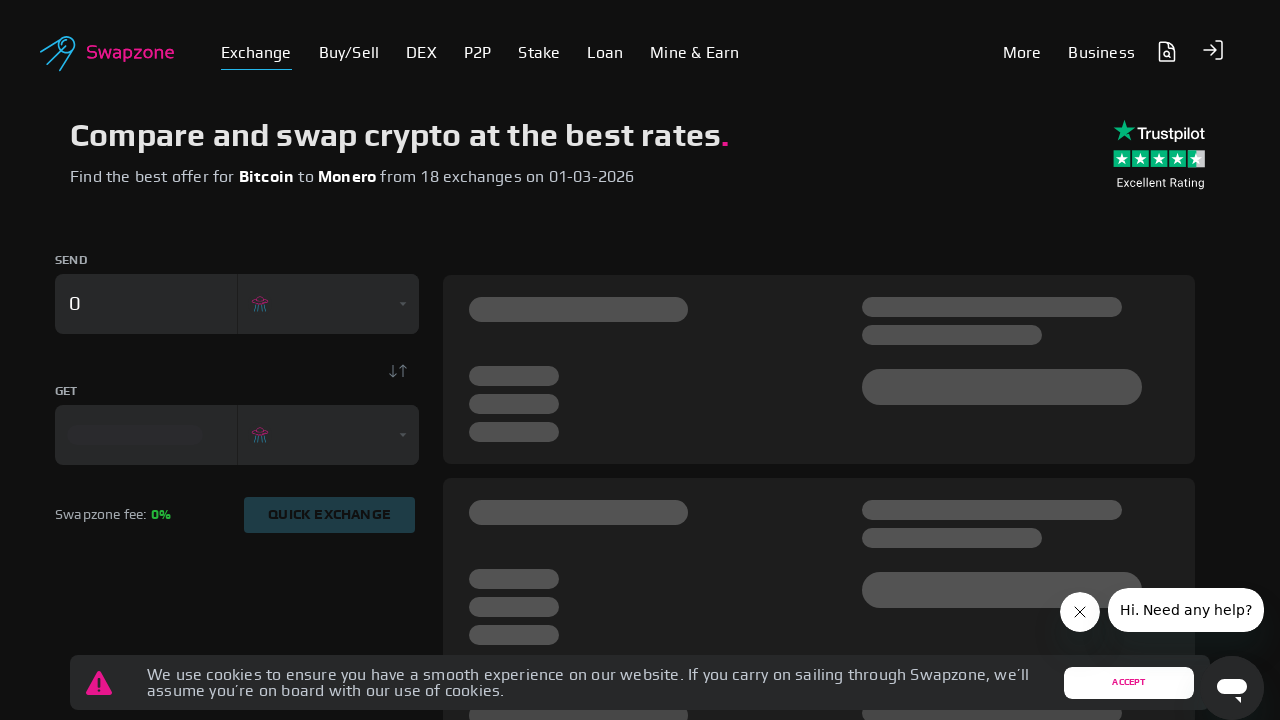

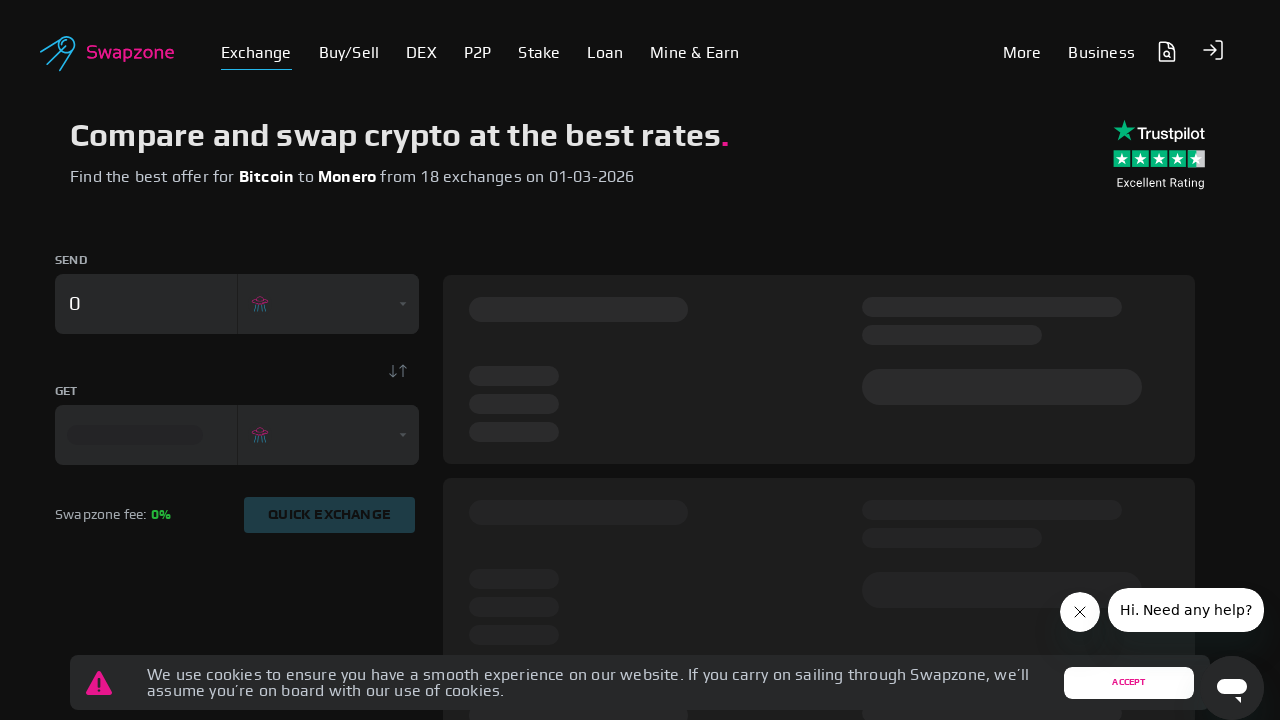